Clicks the 'Impressive' radio button and verifies the selection is confirmed by checking the success message

Starting URL: https://demoqa.com/radio-button

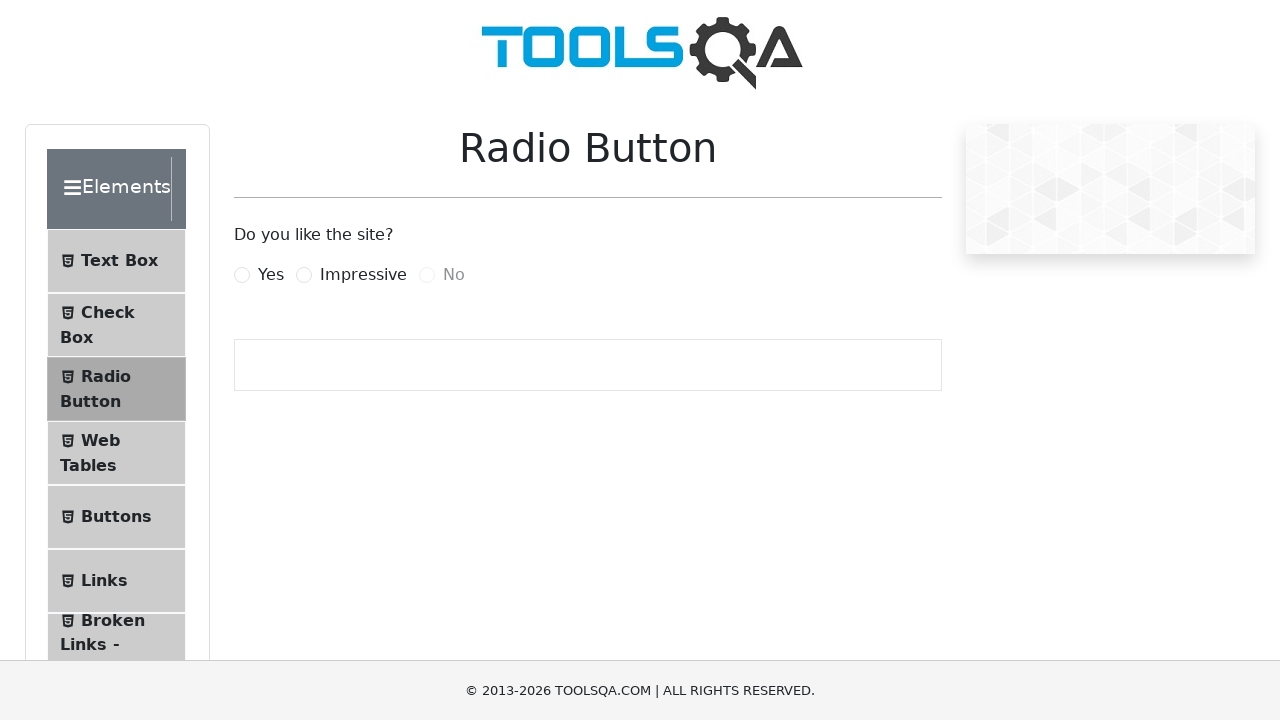

Navigated to radio button demo page
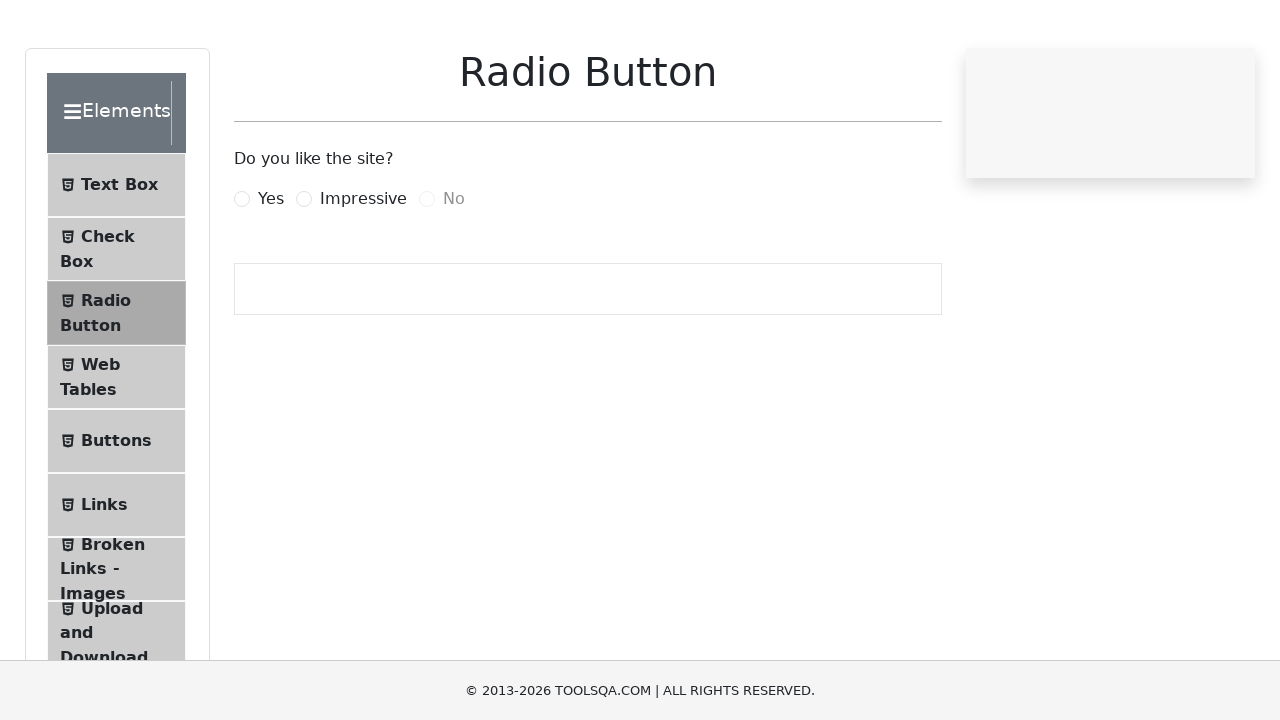

Clicked the 'Impressive' radio button at (363, 275) on xpath=//input[@type='radio']/following-sibling::label[contains(., 'Impressive')]
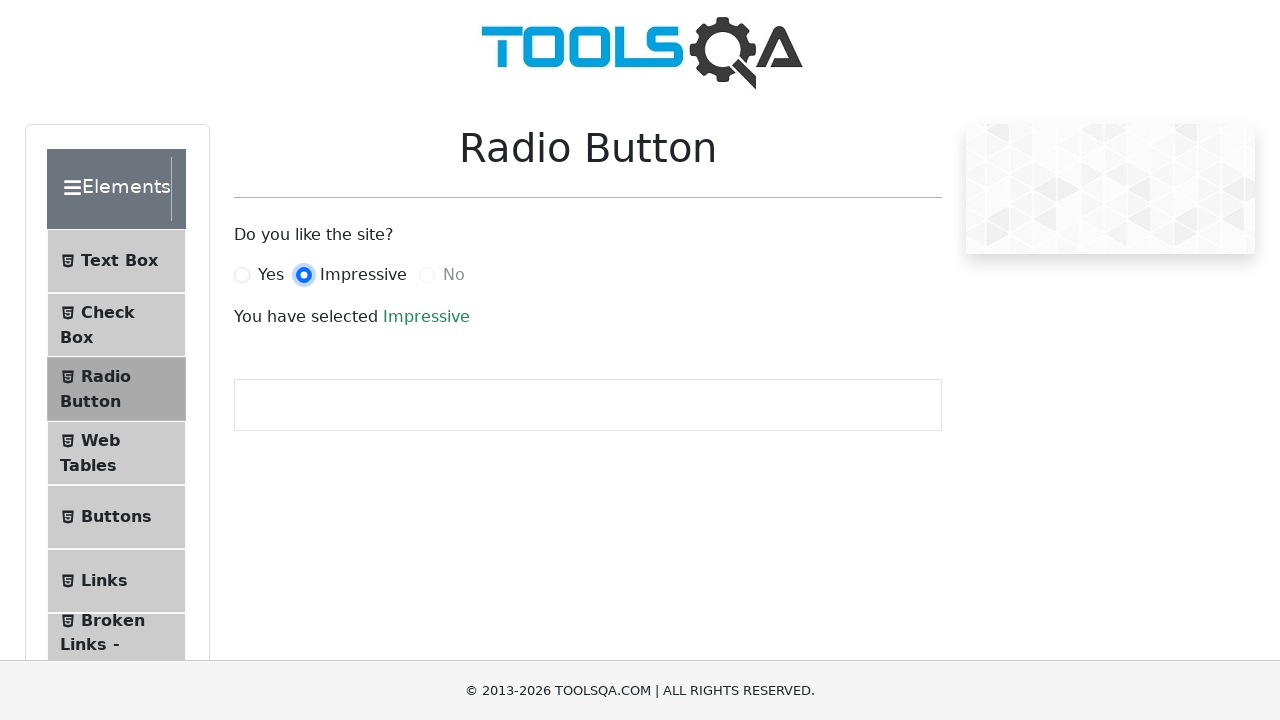

Success message appeared confirming 'Impressive' selection
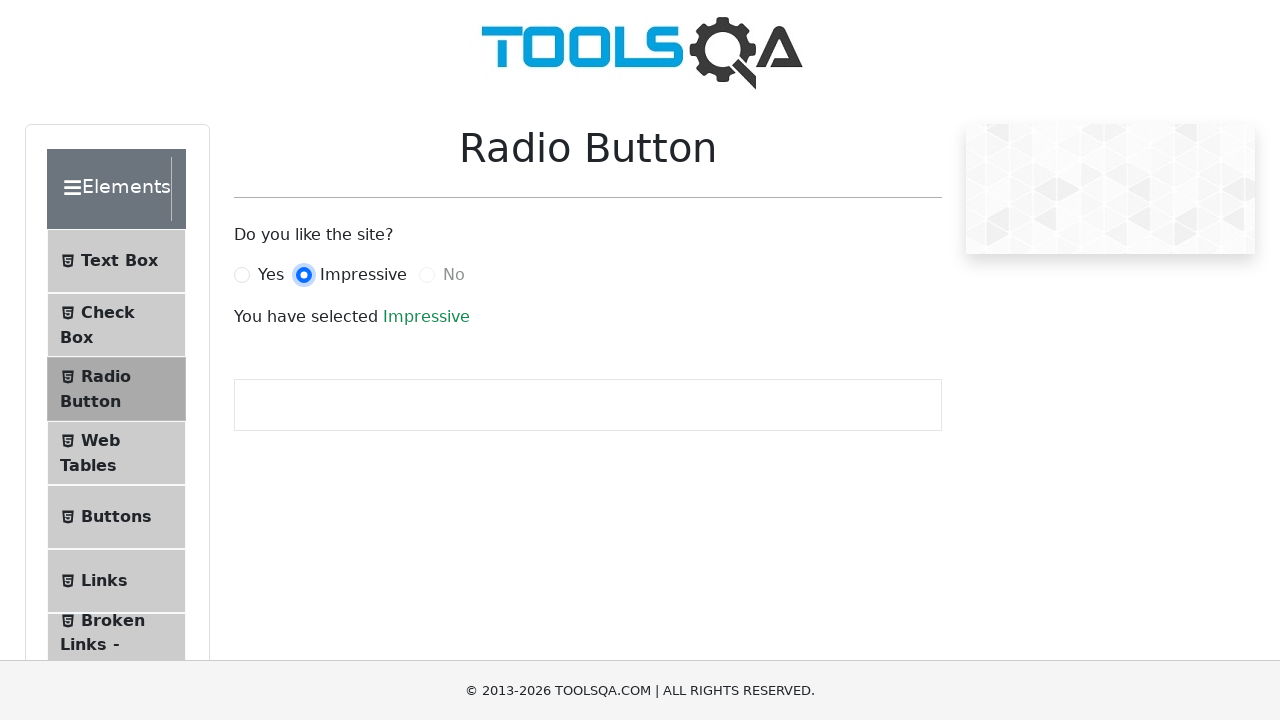

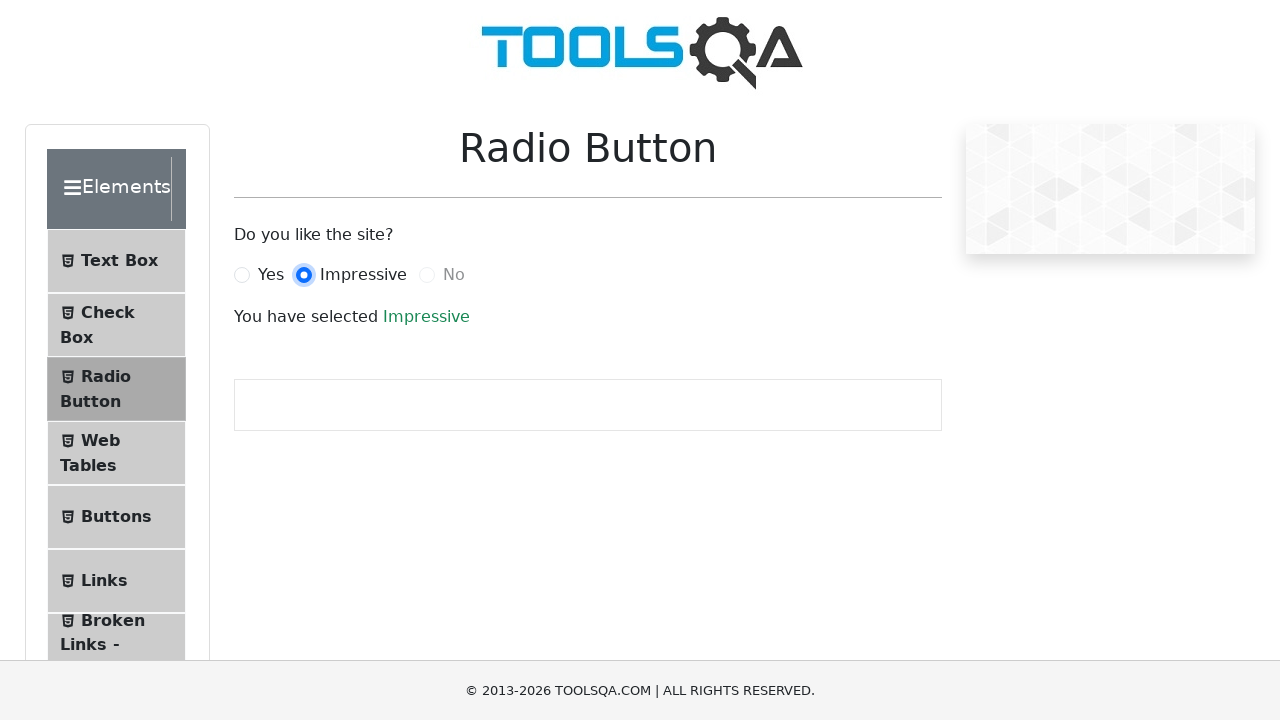